Tests product listing and detail page functionality by navigating to Products page, verifying product list is visible, clicking on the first product's View Product button, and verifying product details are displayed including name and category.

Starting URL: http://automationexercise.com

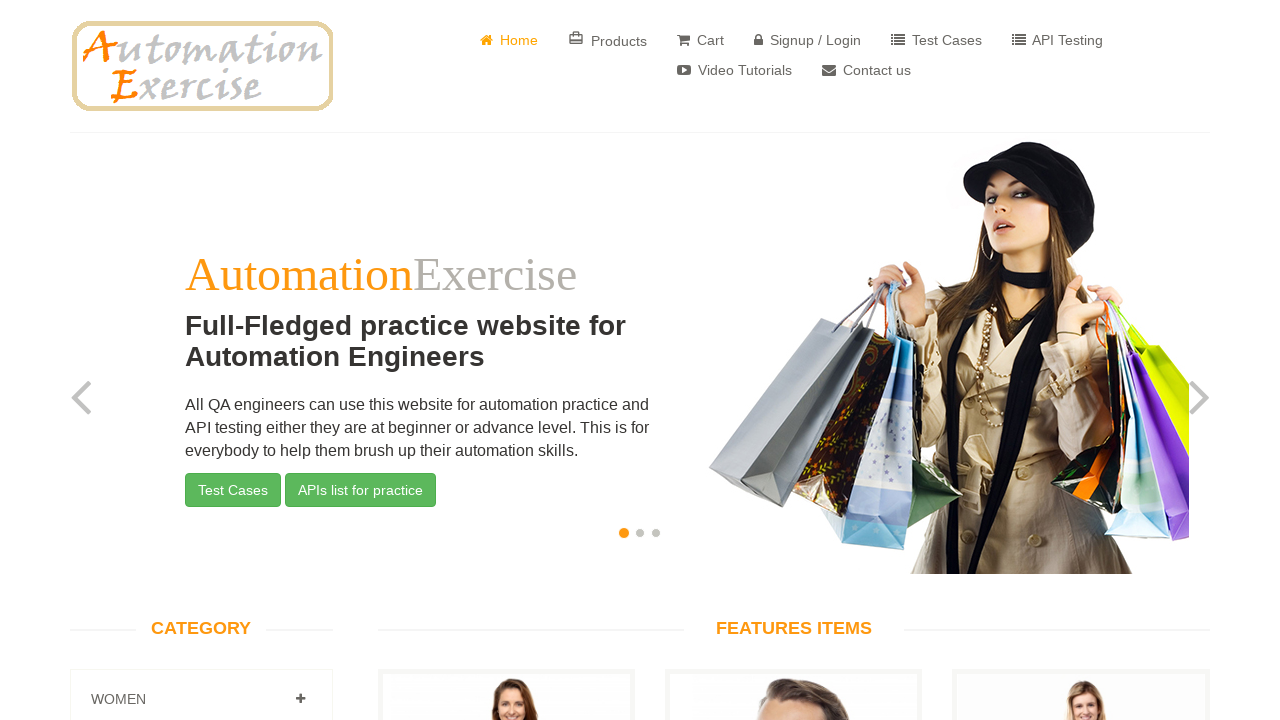

Home page loaded - network idle state reached
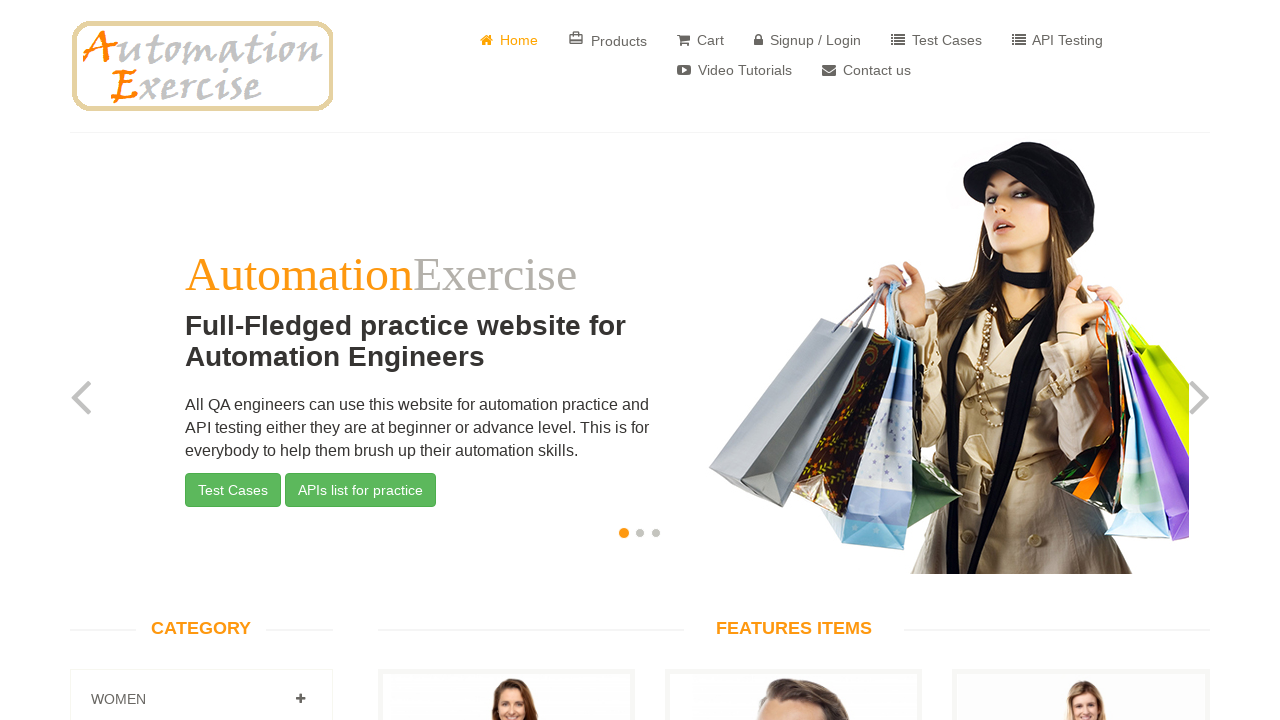

Clicked on Products button at (608, 40) on xpath=//*[text()=' Products']
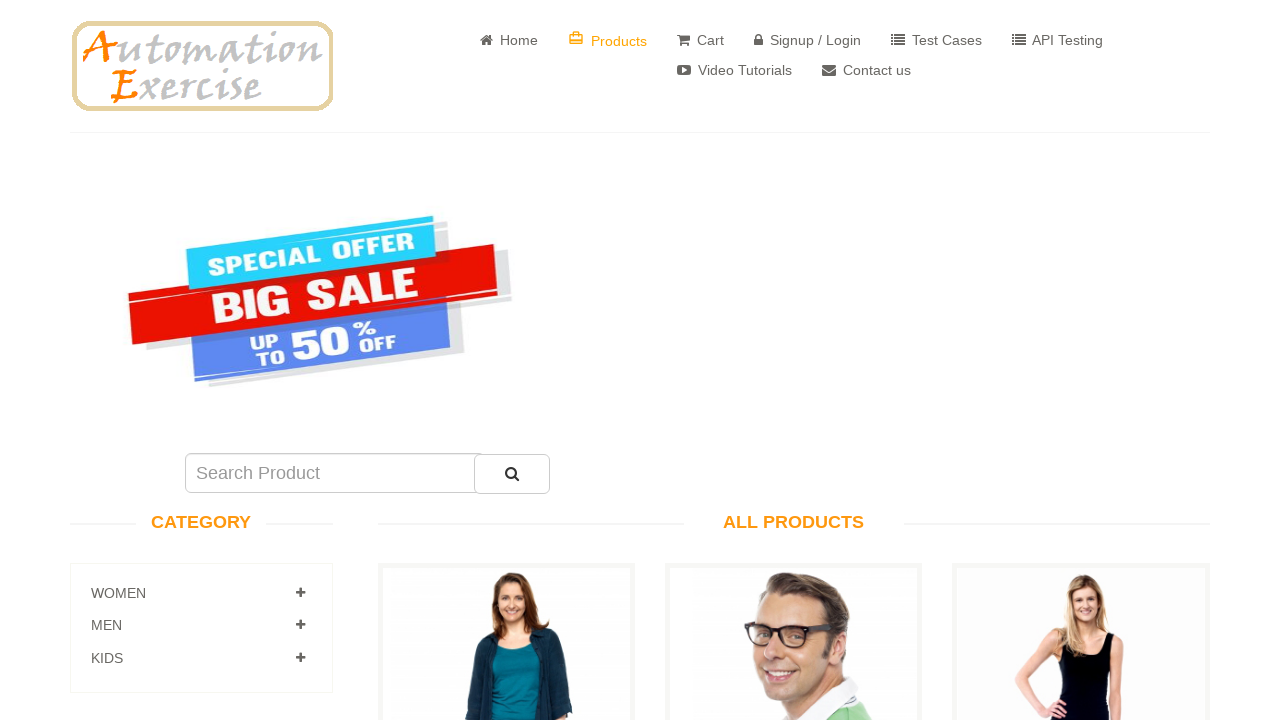

All Products page displayed
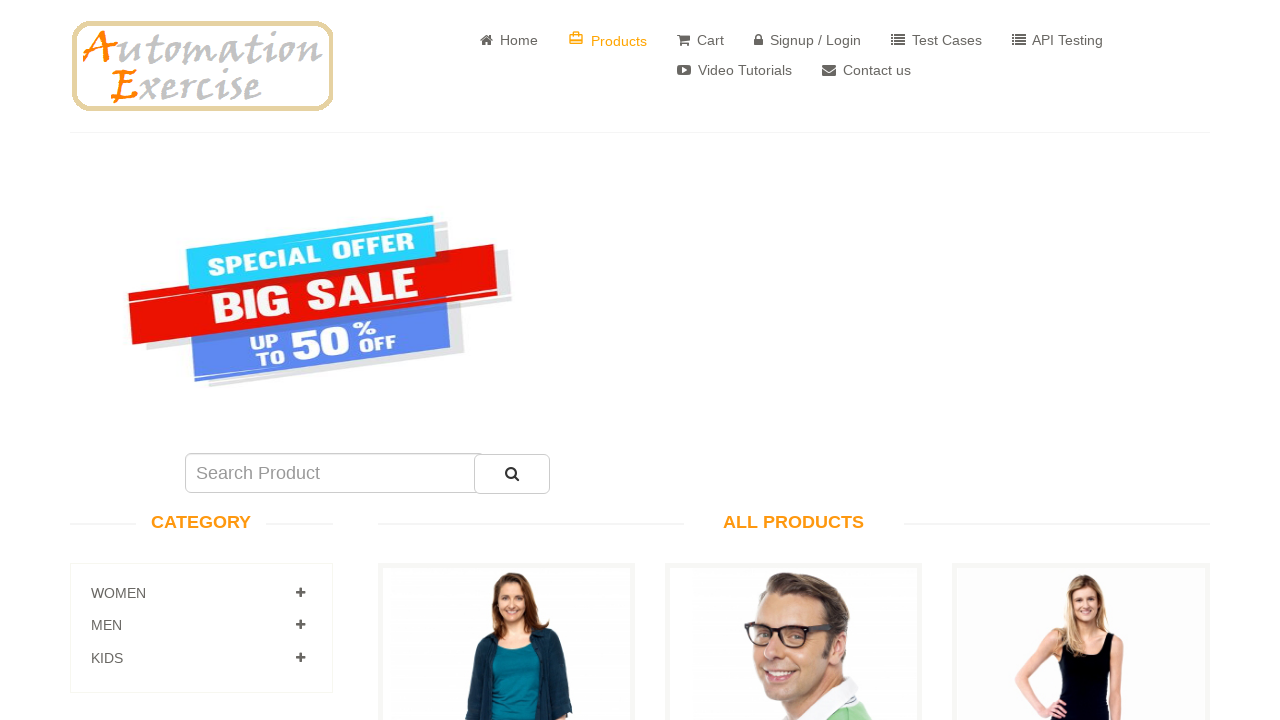

Product list is visible with View Product buttons
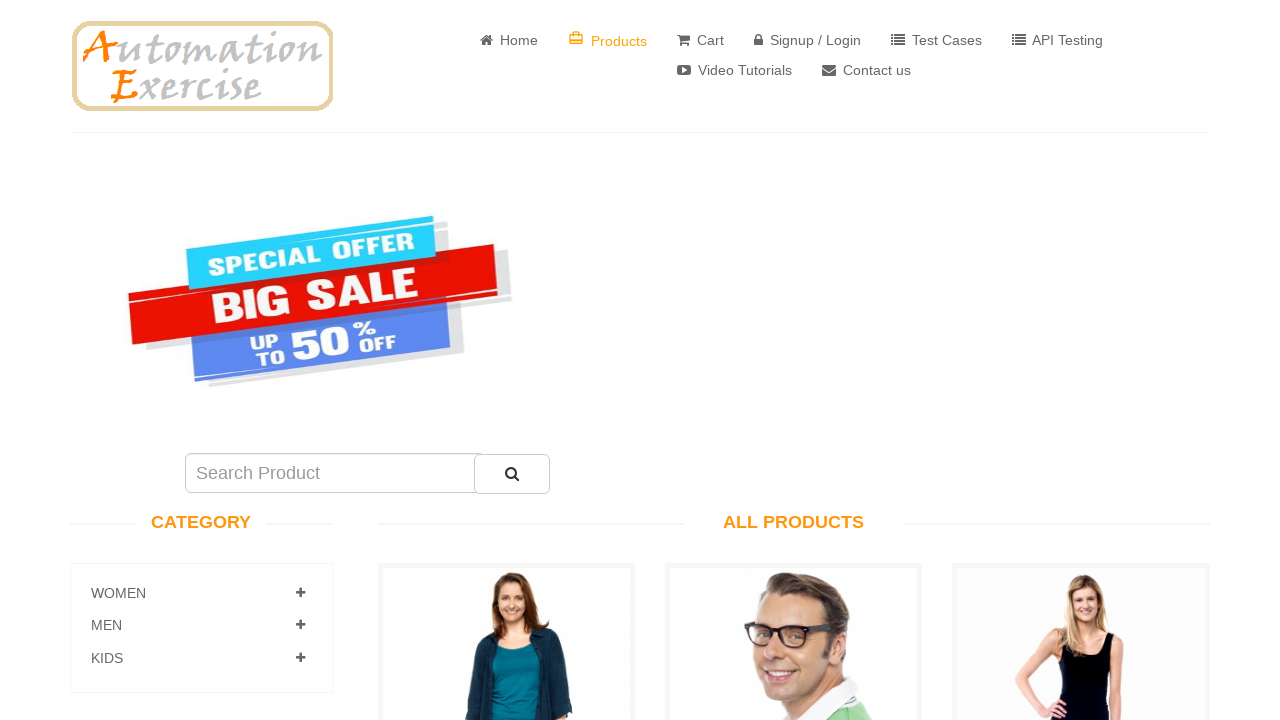

Clicked View Product button for first product at (506, 361) on (//*[text()='View Product'])[1]
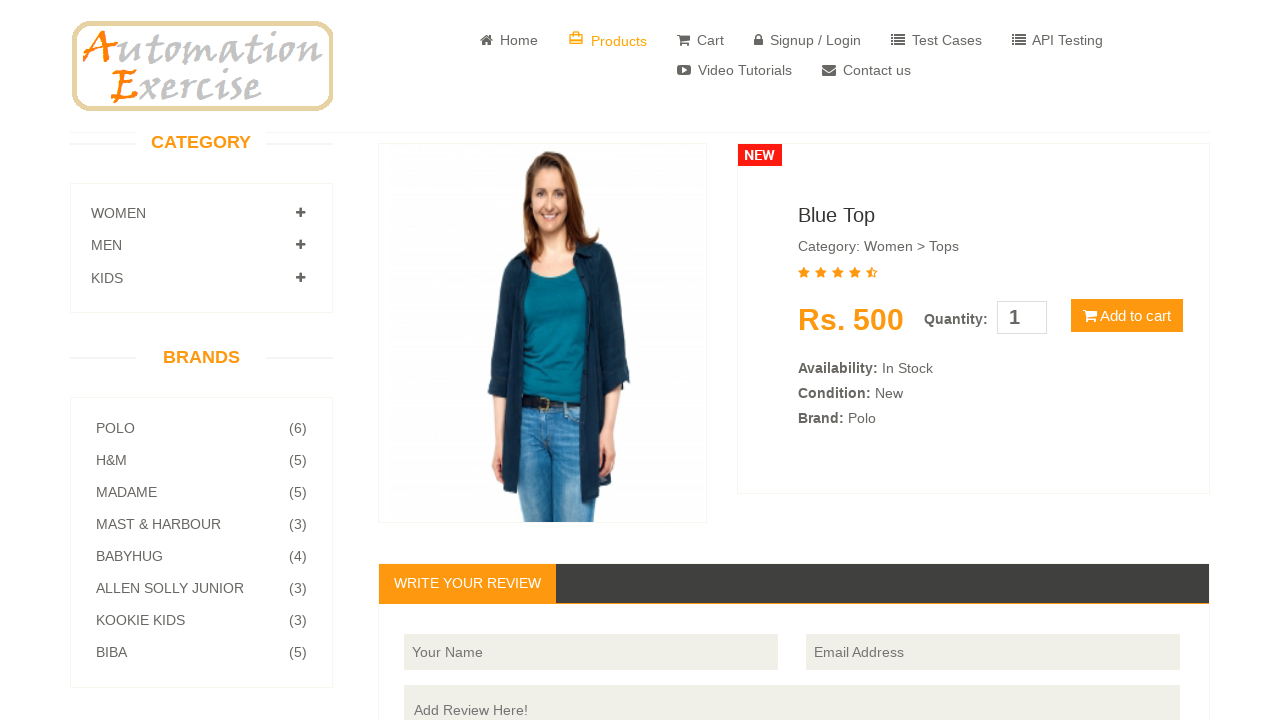

Product detail page loaded - product name is visible
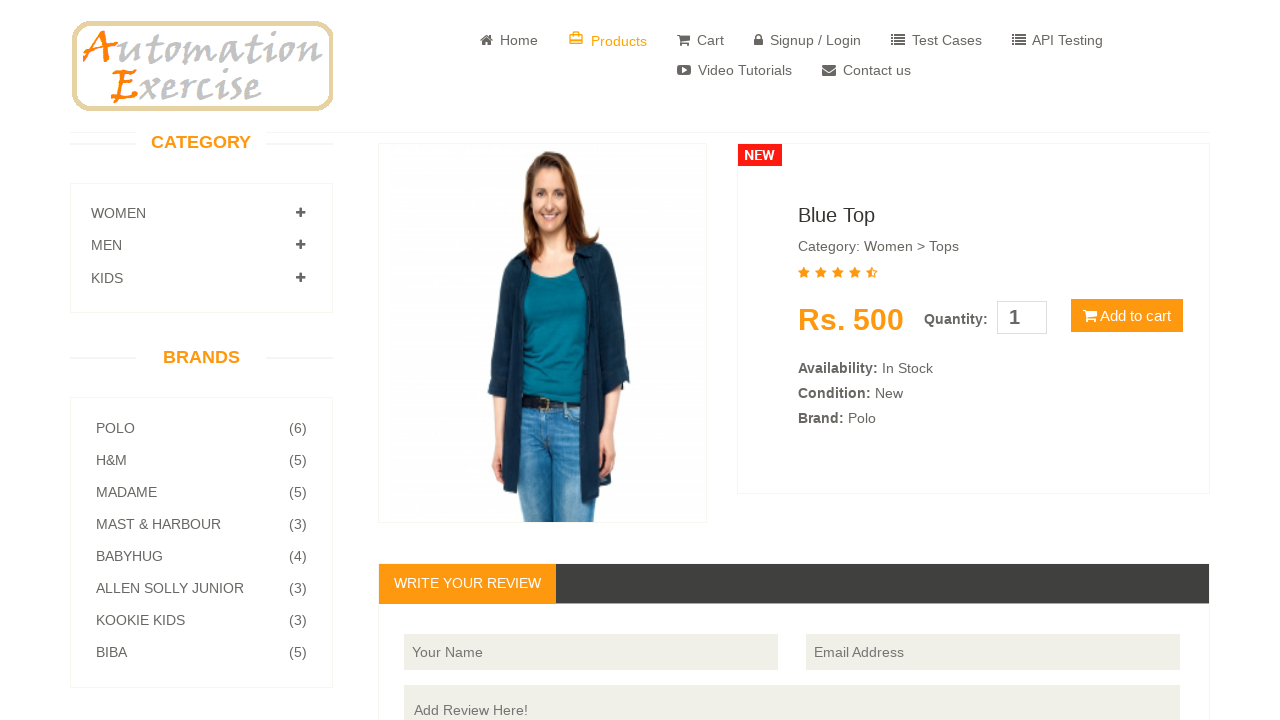

Product category is displayed on detail page
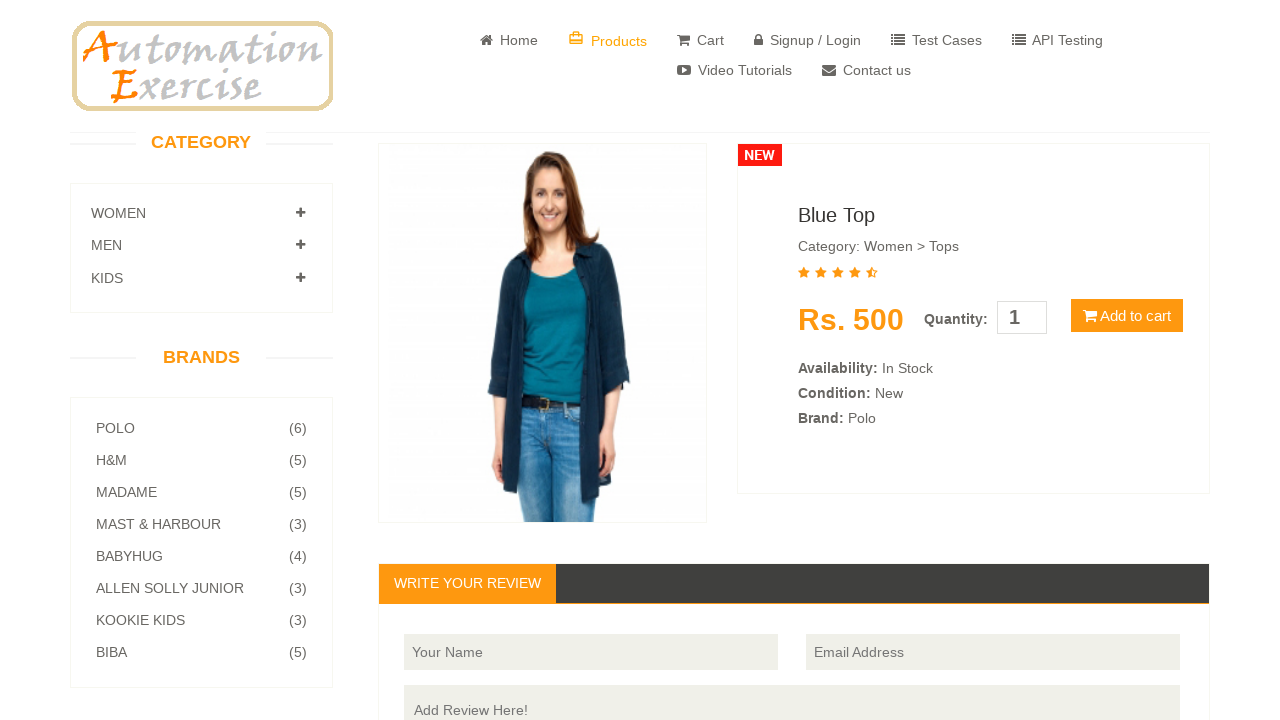

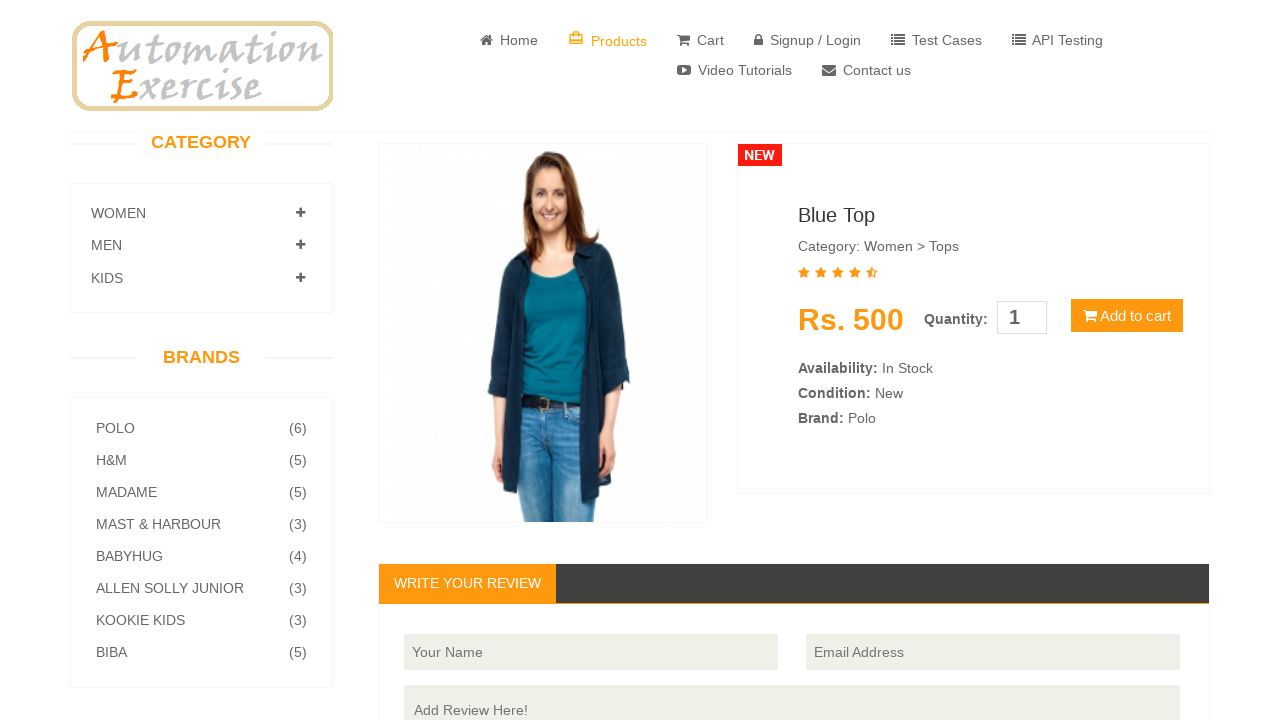